Tests handling multiple browser windows by clicking a link that opens a new page/tab and extracting text from the newly opened page

Starting URL: https://rahulshettyacademy.com/loginpagePractise/

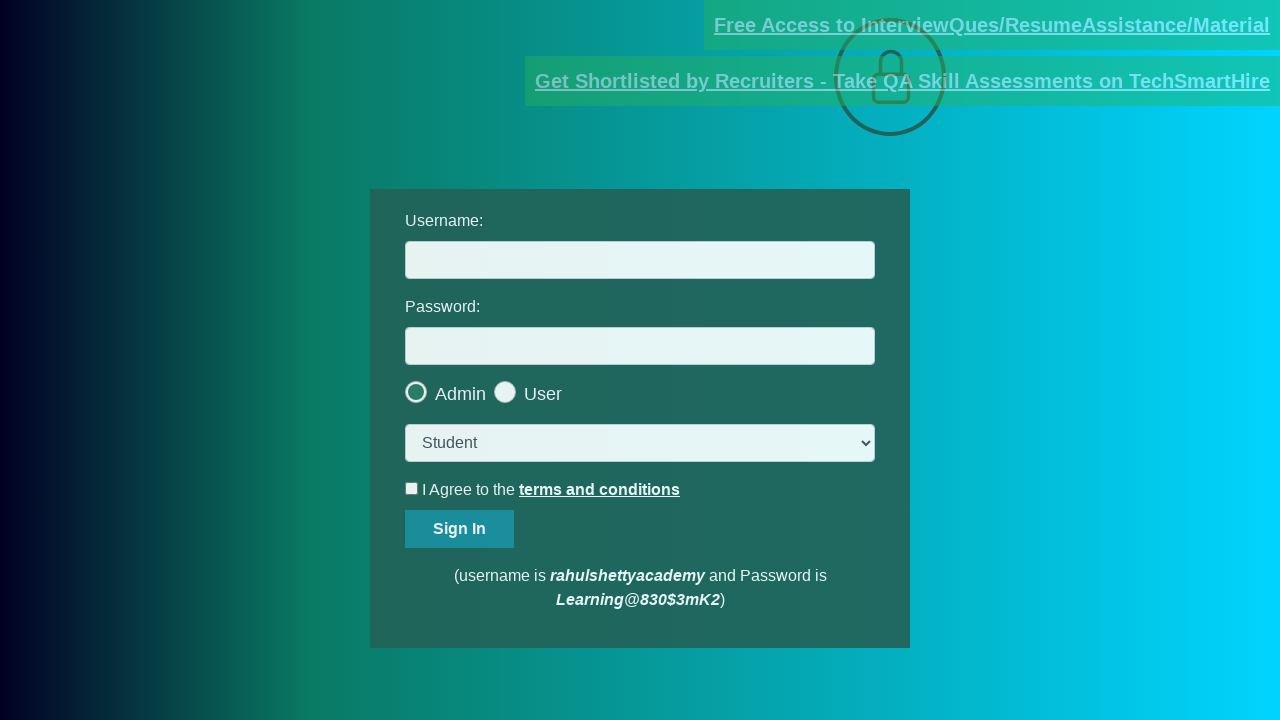

Located documents link that opens in new window
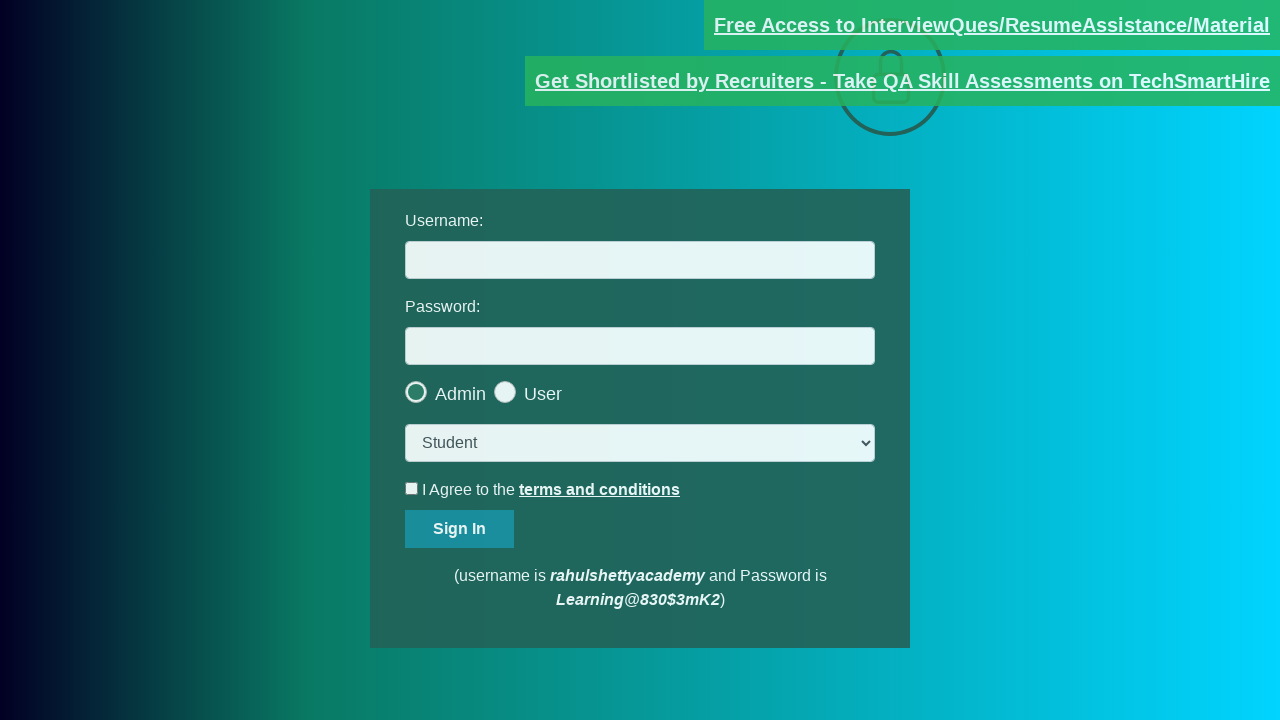

Clicked documents link and captured new page/tab at (992, 25) on [href='https://rahulshettyacademy.com/documents-request']
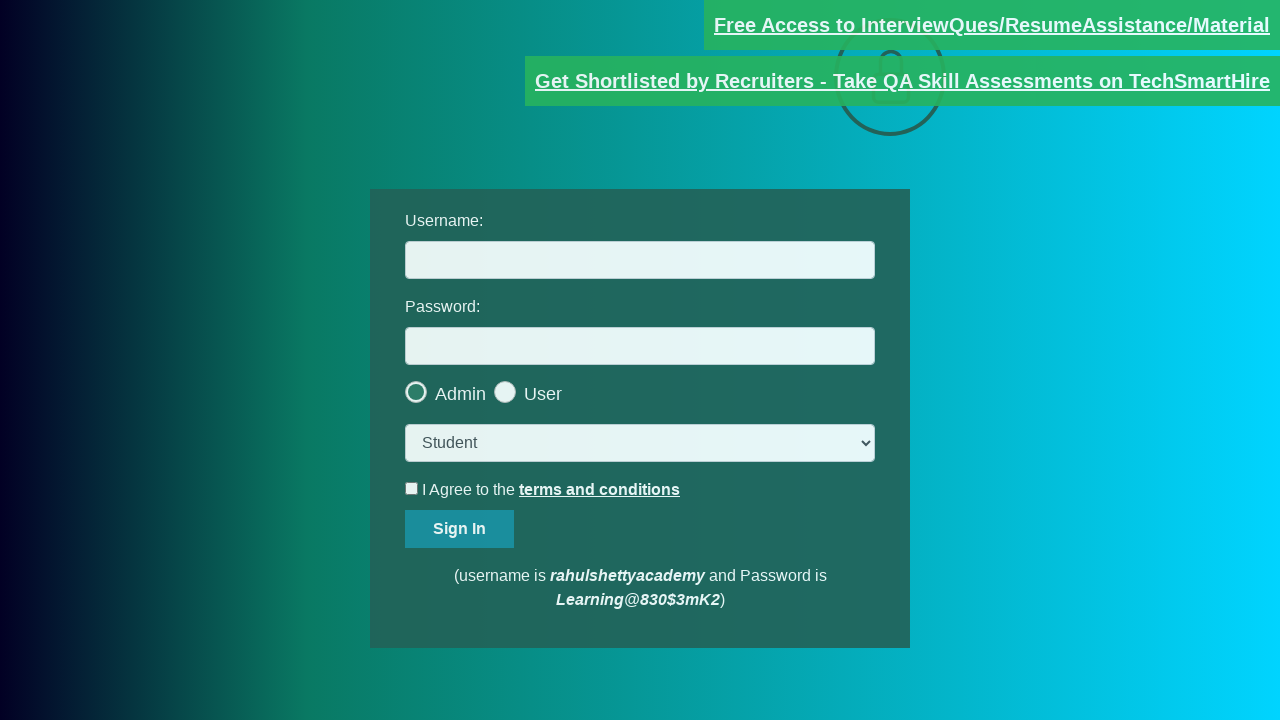

Retrieved reference to newly opened page
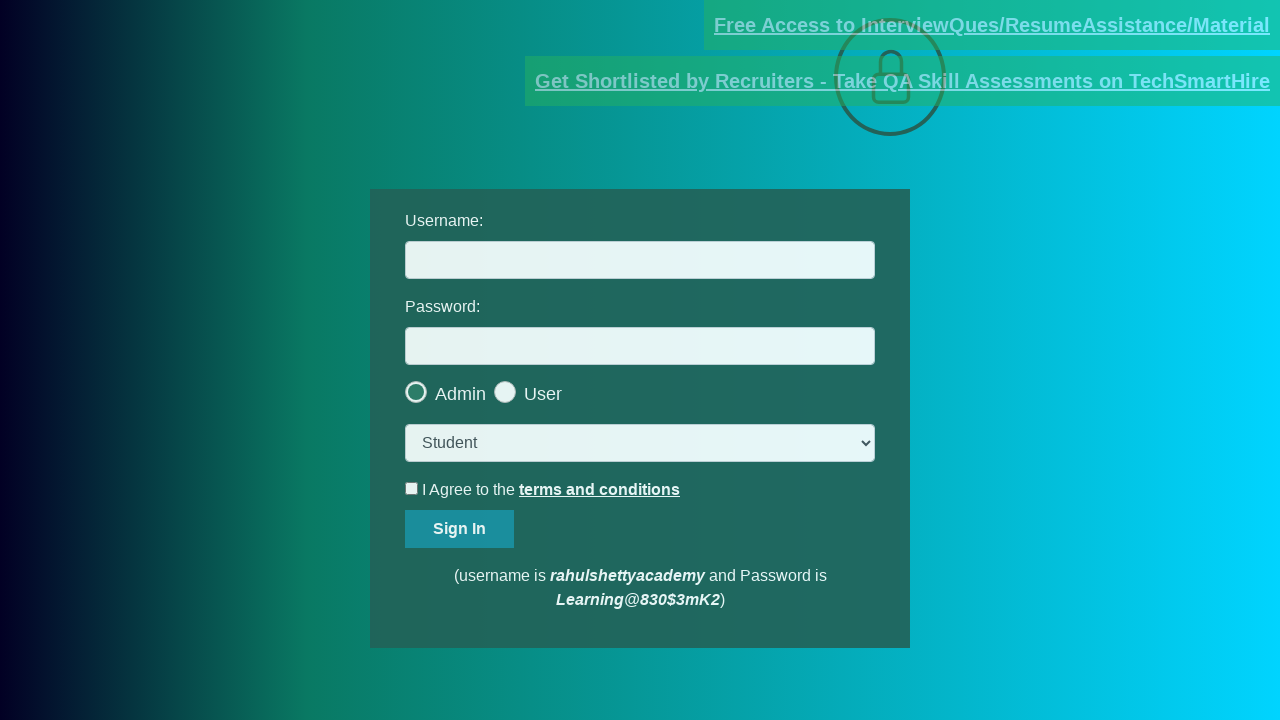

New page finished loading
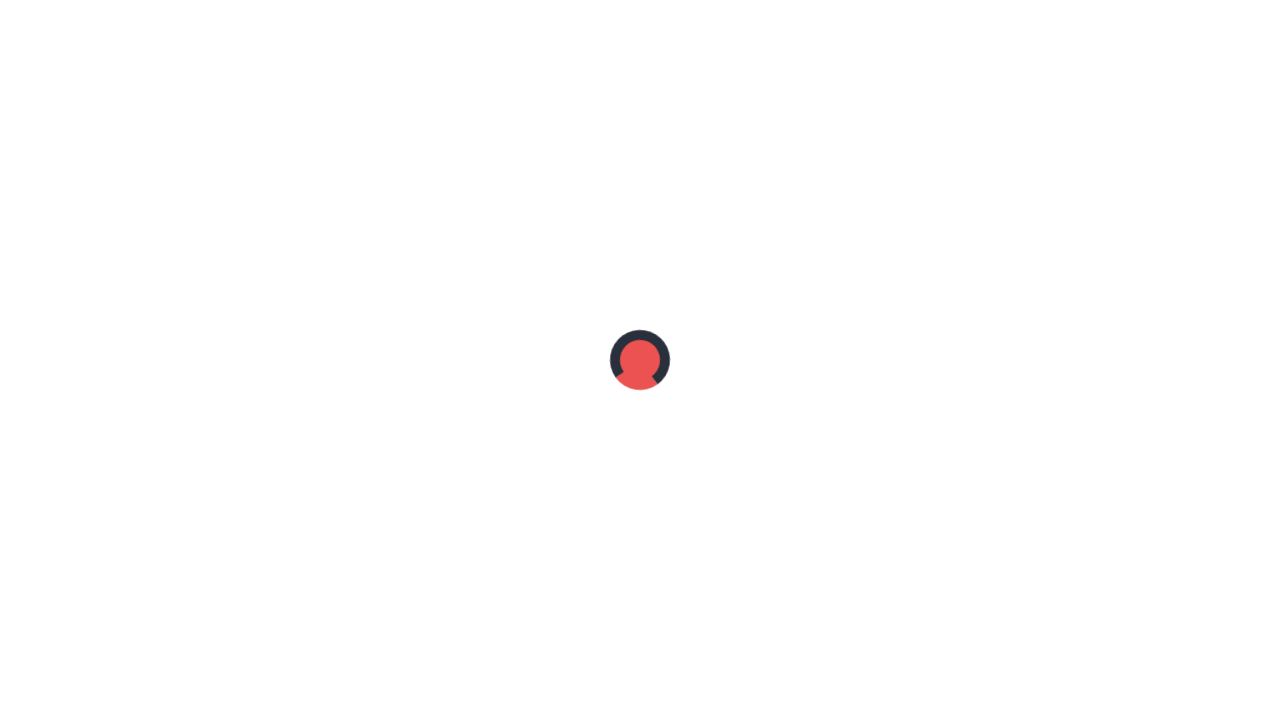

Extracted text from red element: 'Please email us at mentor@rahulshettyacademy.com with below template to receive response '
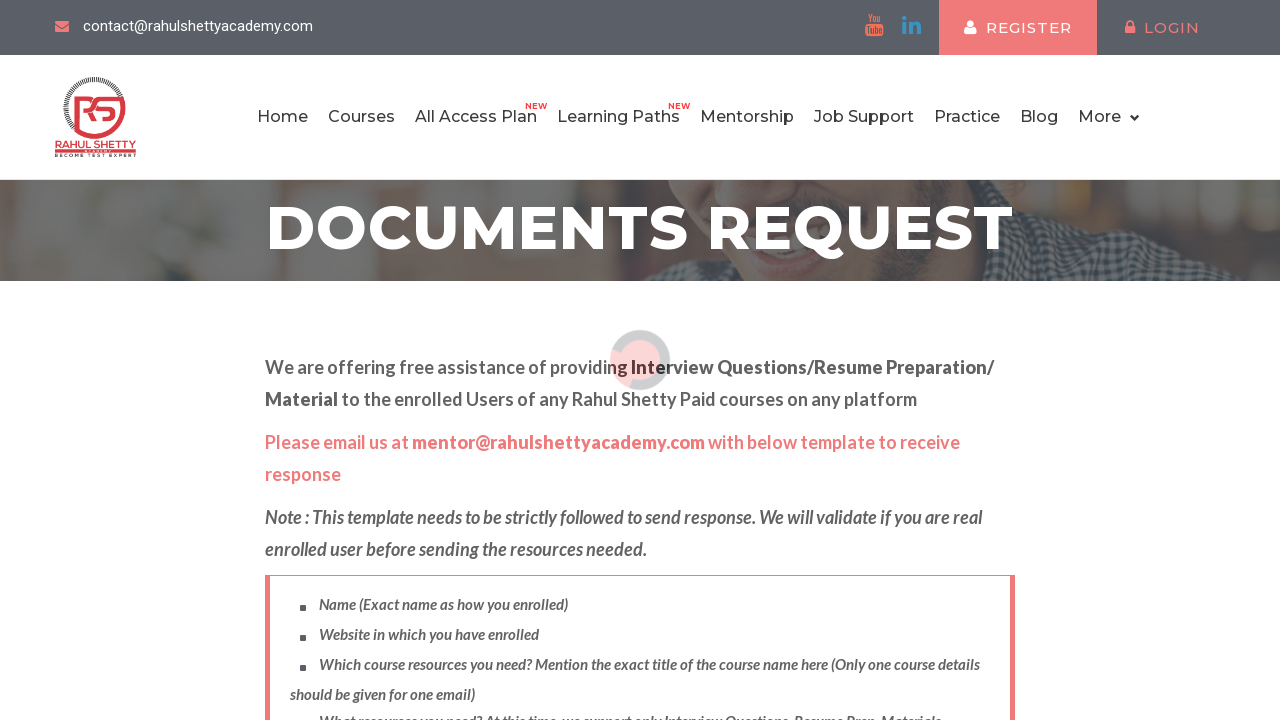

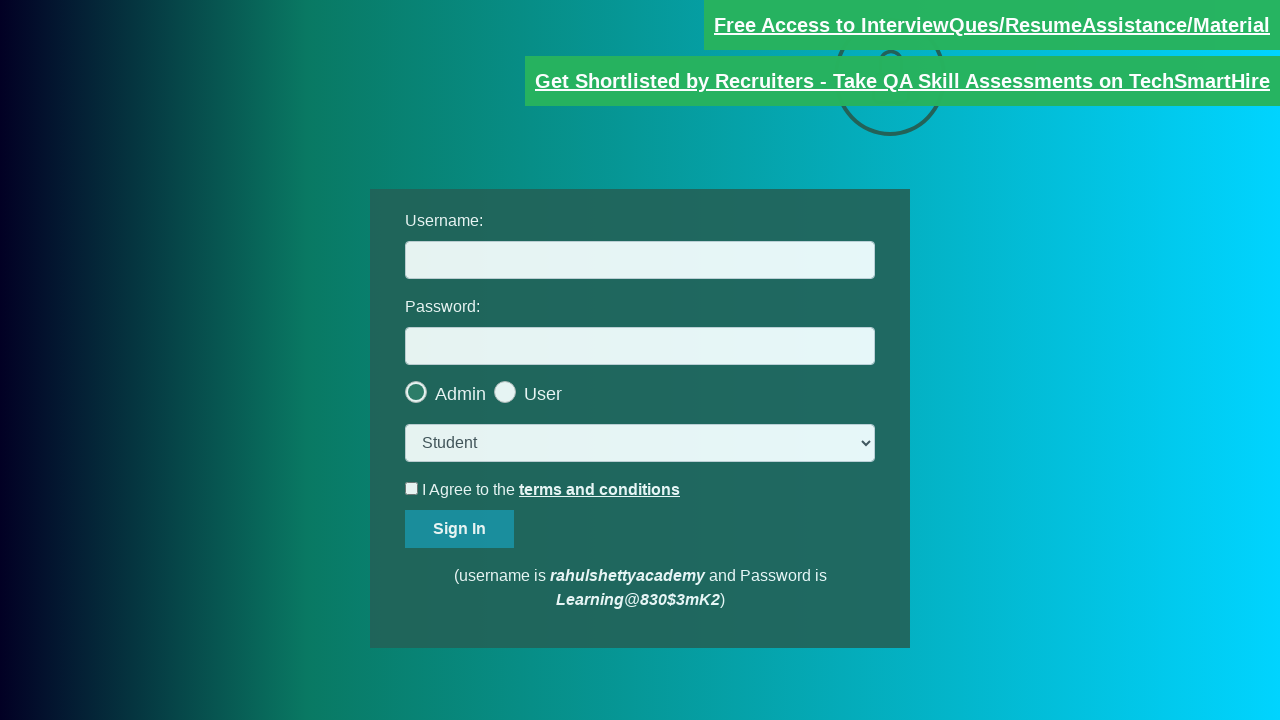